Tests browser window handling by opening new tabs and windows, switching between them using window handles, and interacting with elements in different windows

Starting URL: https://demoqa.com/browser-windows

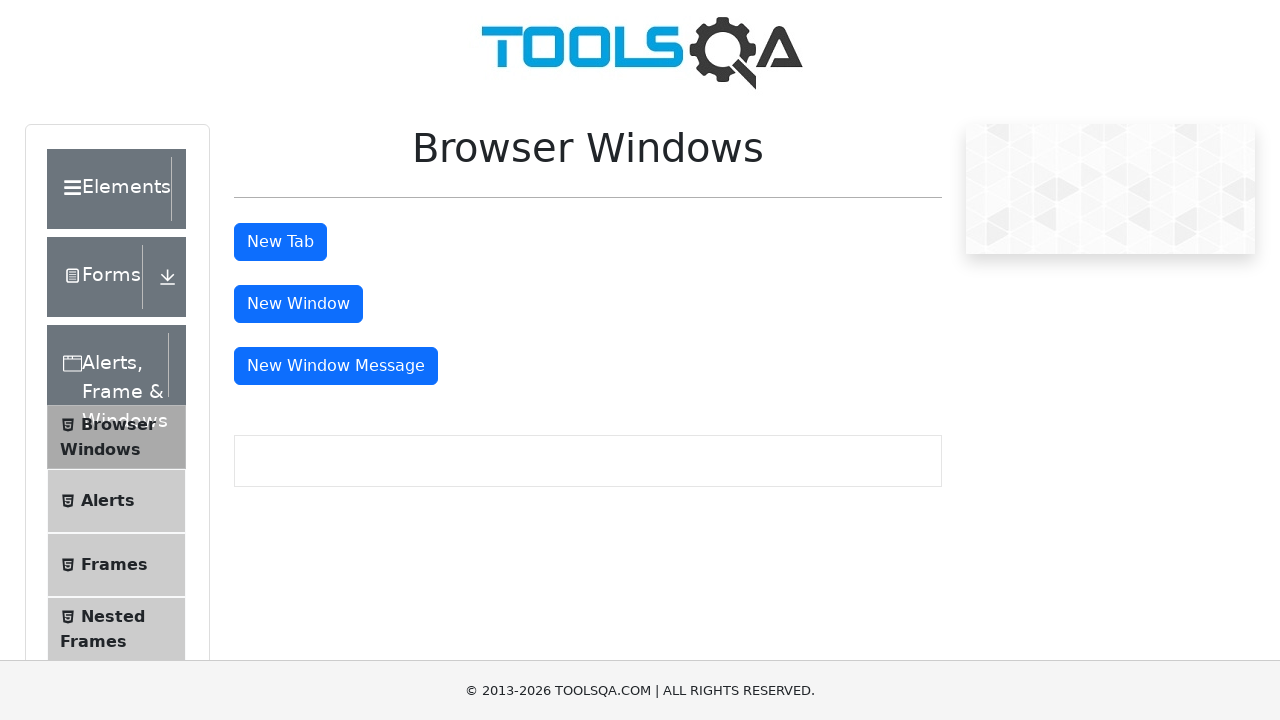

Clicked new tab button to open a new tab at (280, 242) on button#tabButton
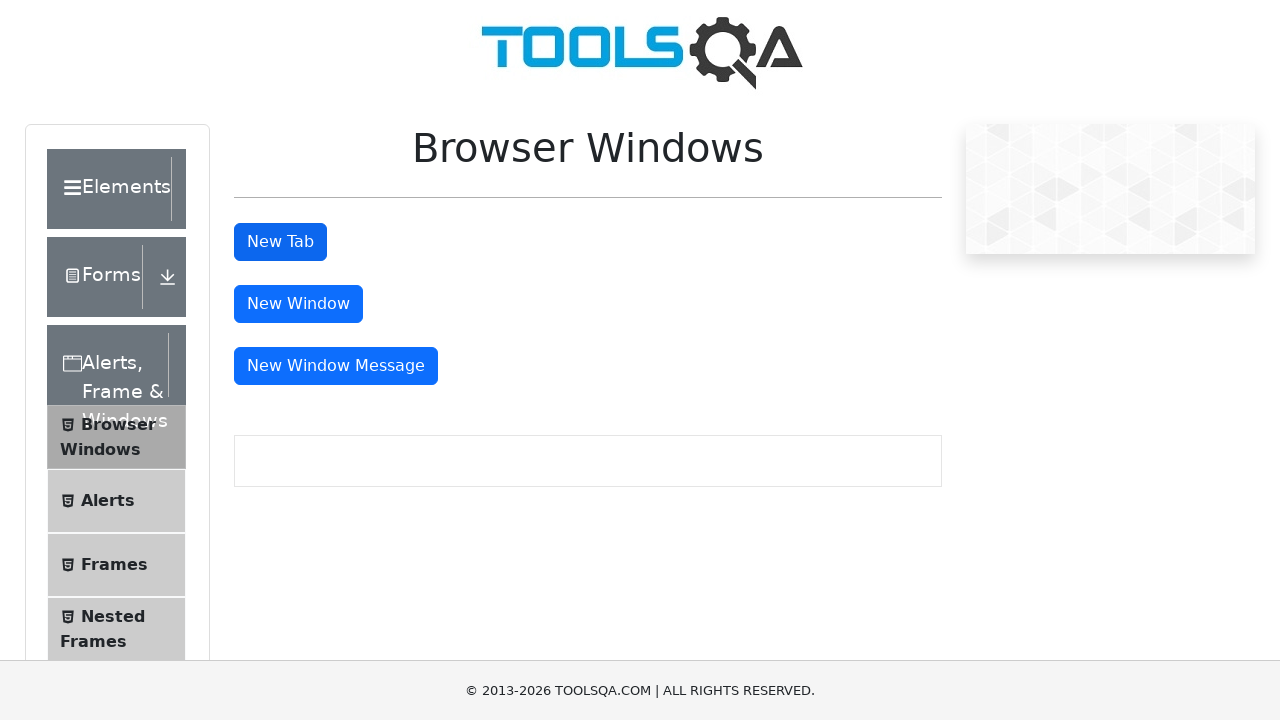

Clicked new window button to open a new window at (298, 304) on button#windowButton
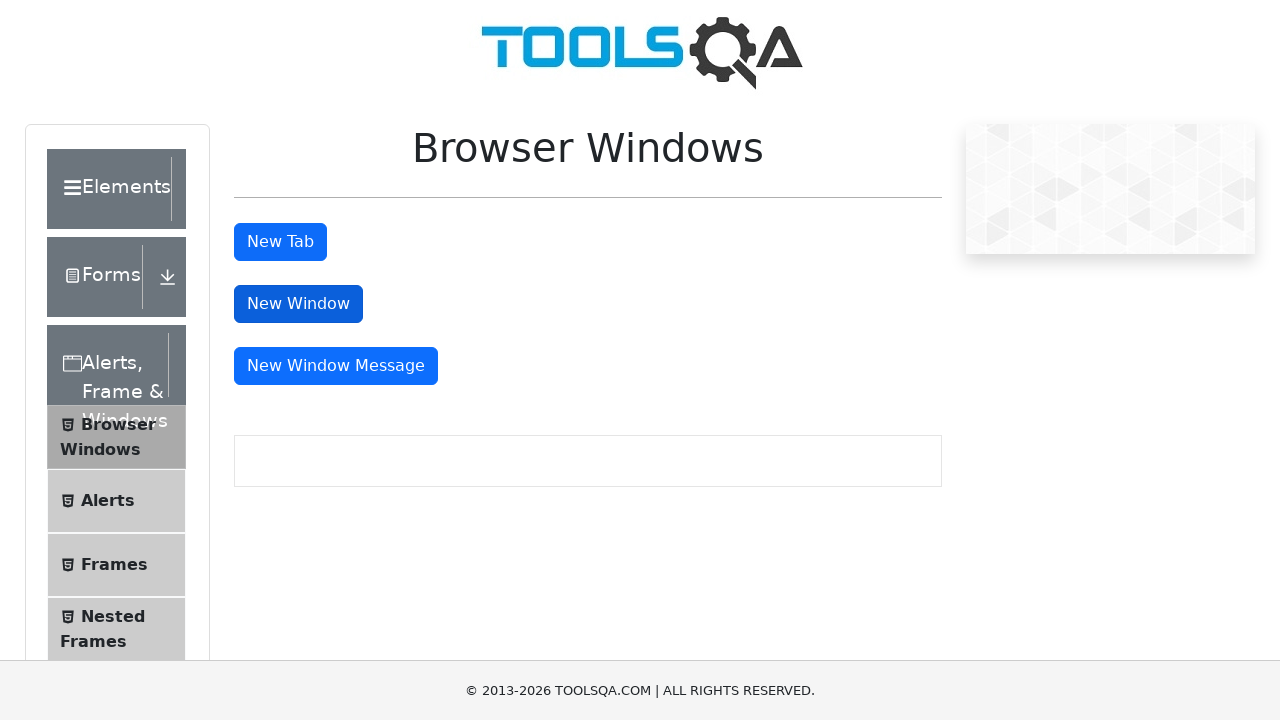

Stored reference to main page
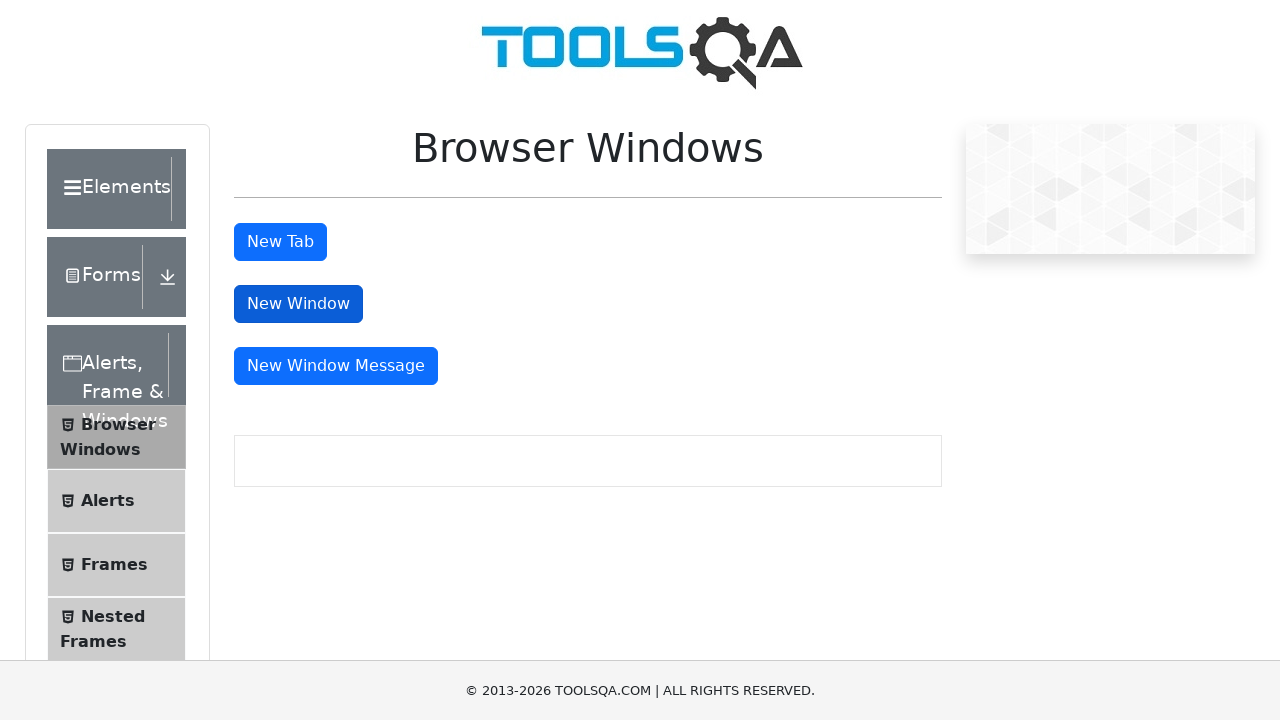

Retrieved all open pages and windows from context
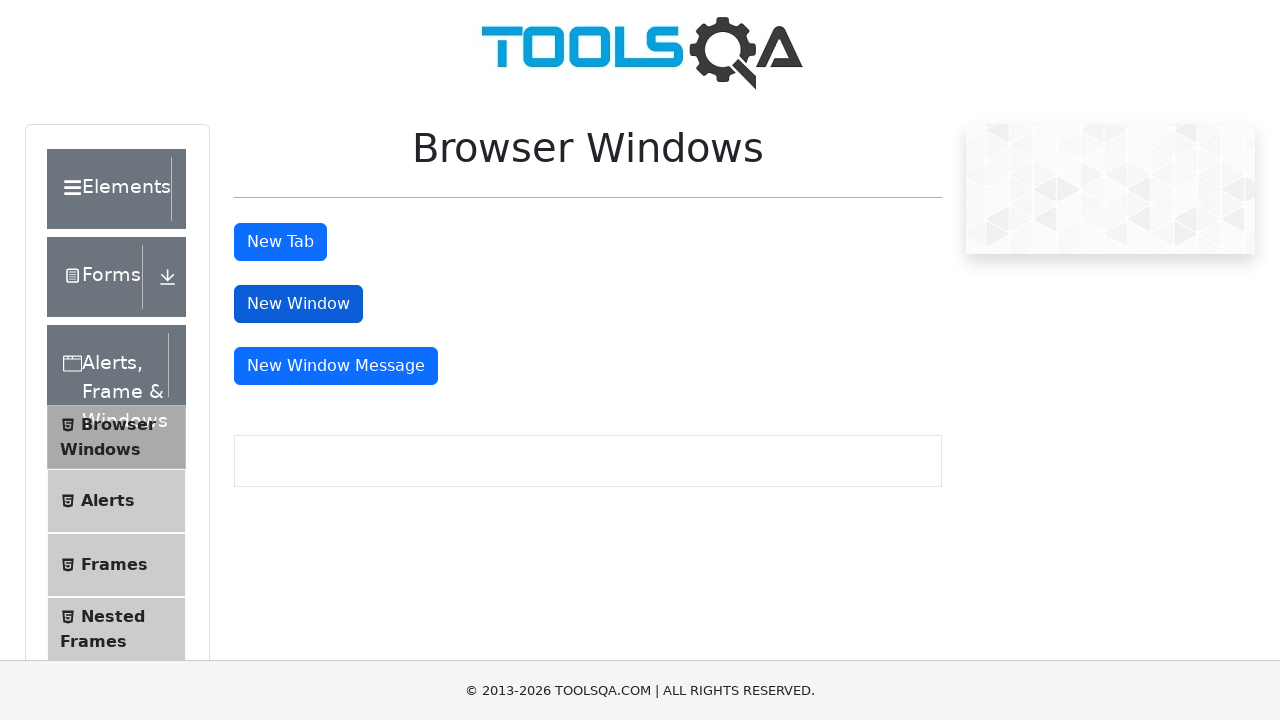

Found and identified the sample page tab from all open pages
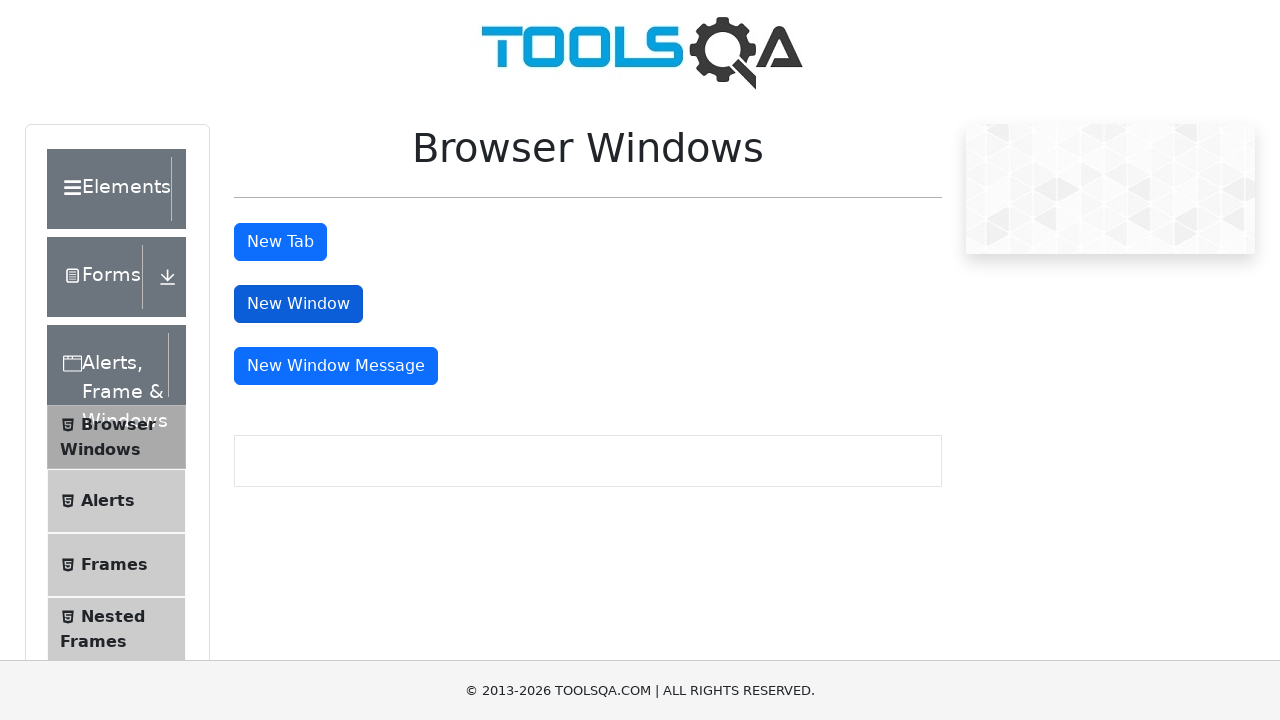

Waited for sample heading element to load in new tab
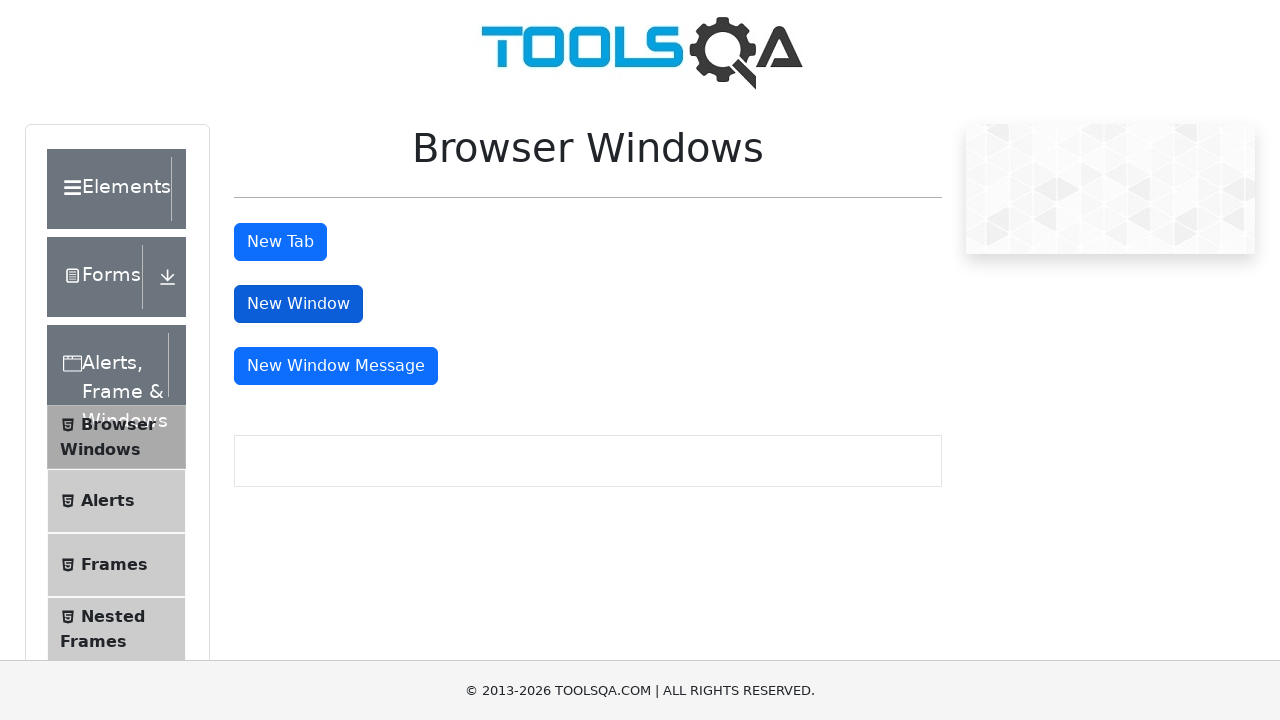

Retrieved heading text from sample page: 'This is a sample page'
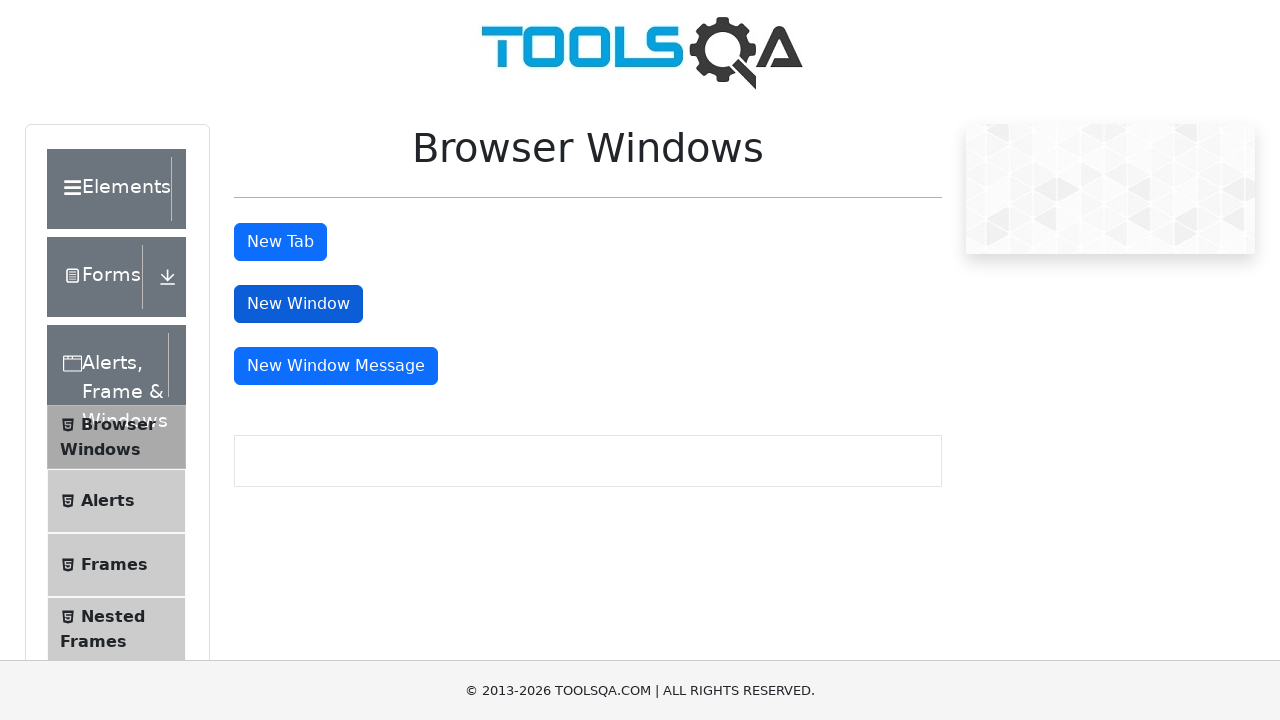

Switched back to main page and clicked message window button at (336, 366) on button#messageWindowButton
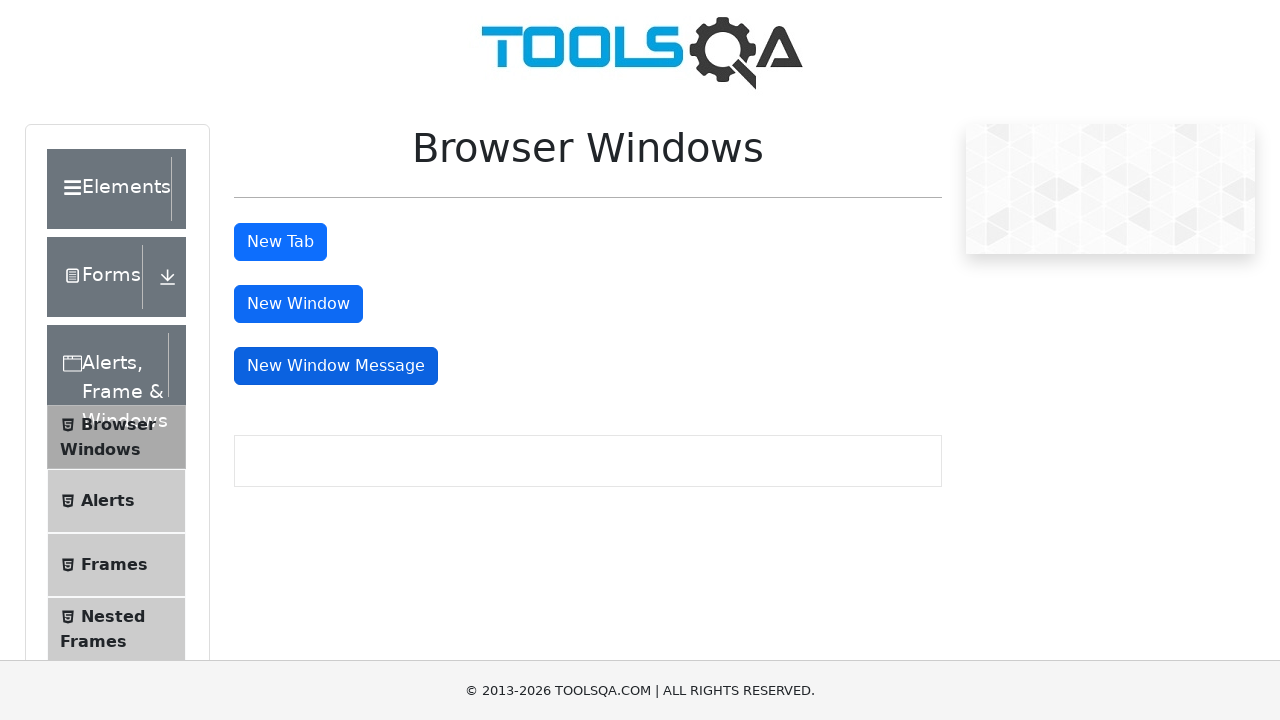

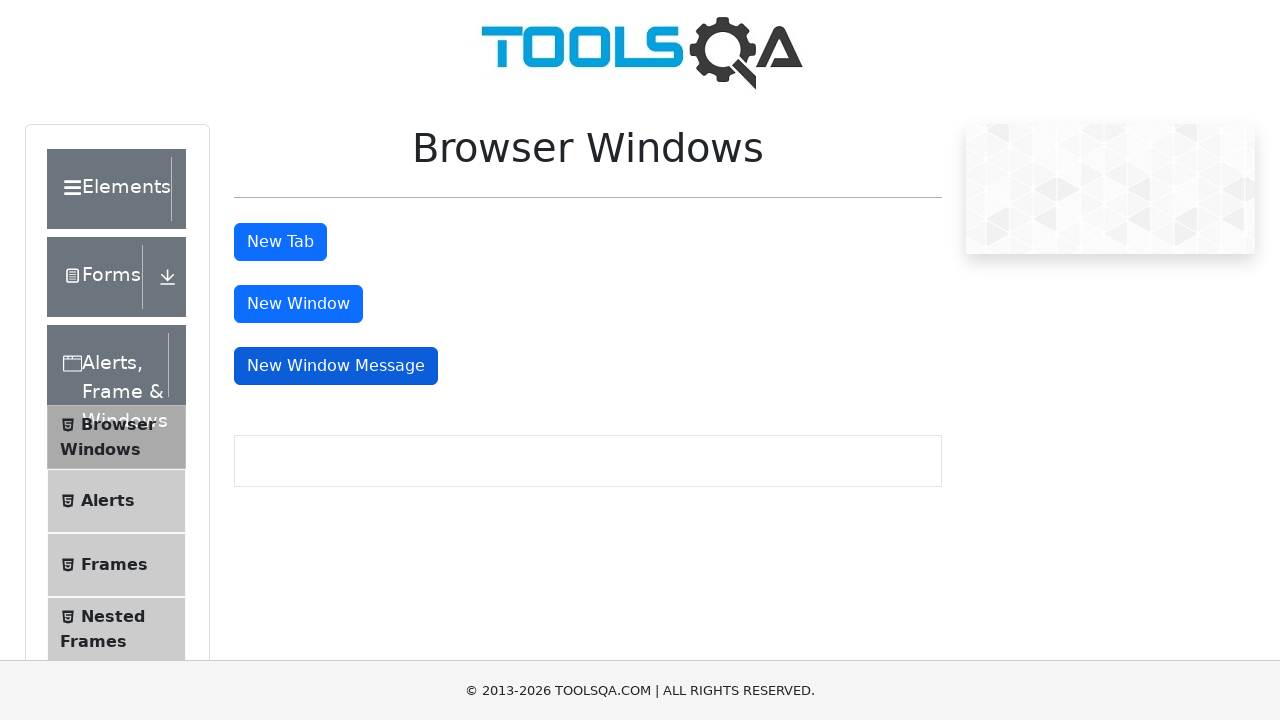